Navigates to SpiceJet website homepage

Starting URL: https://www.spicejet.com/

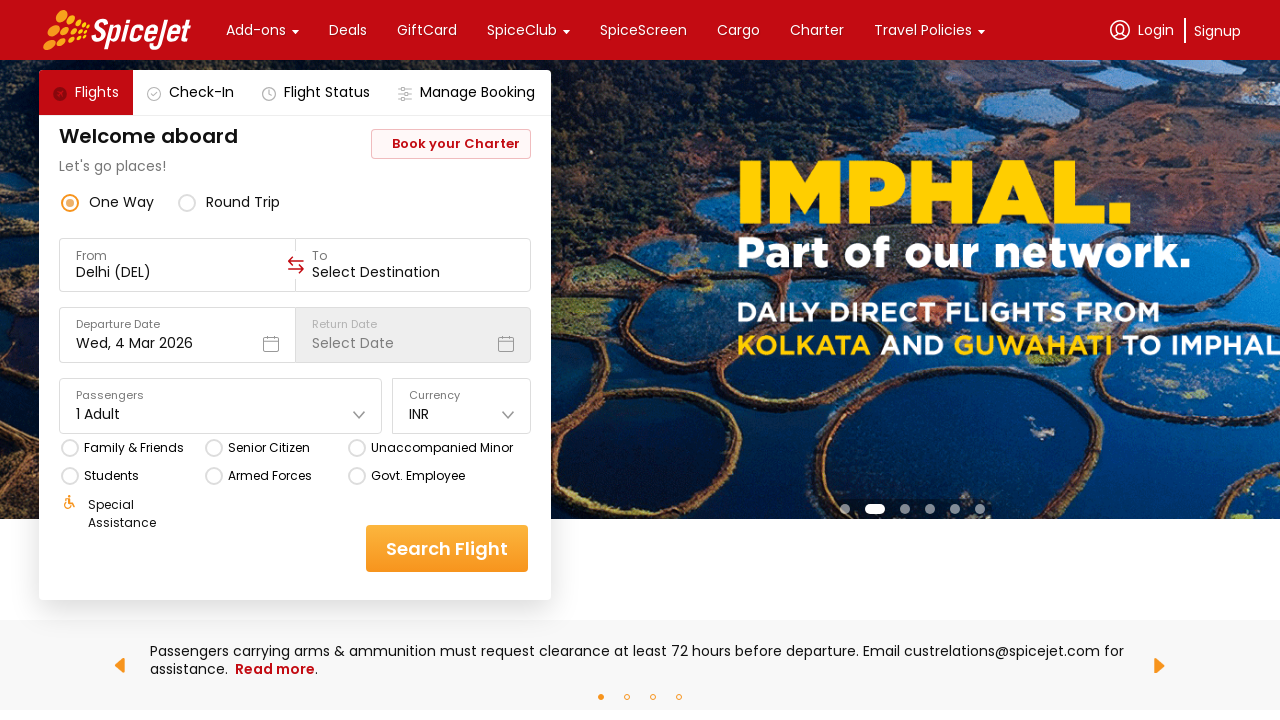

Navigated to SpiceJet website homepage
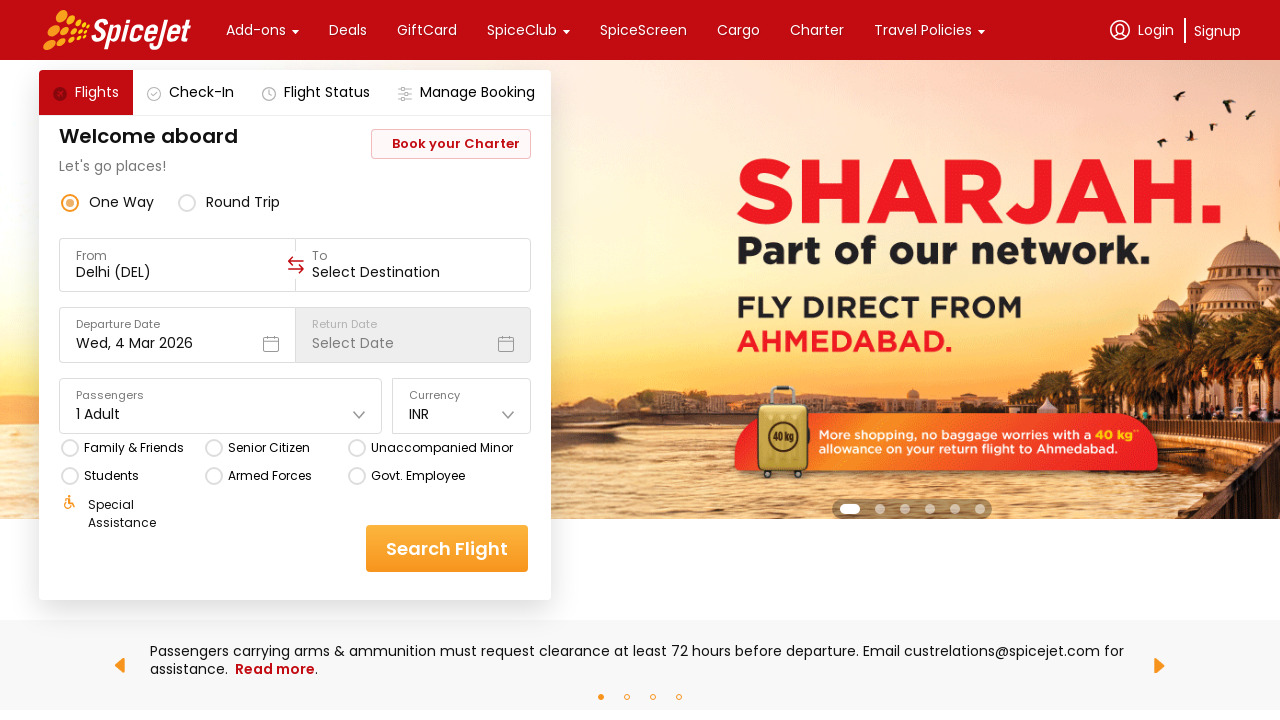

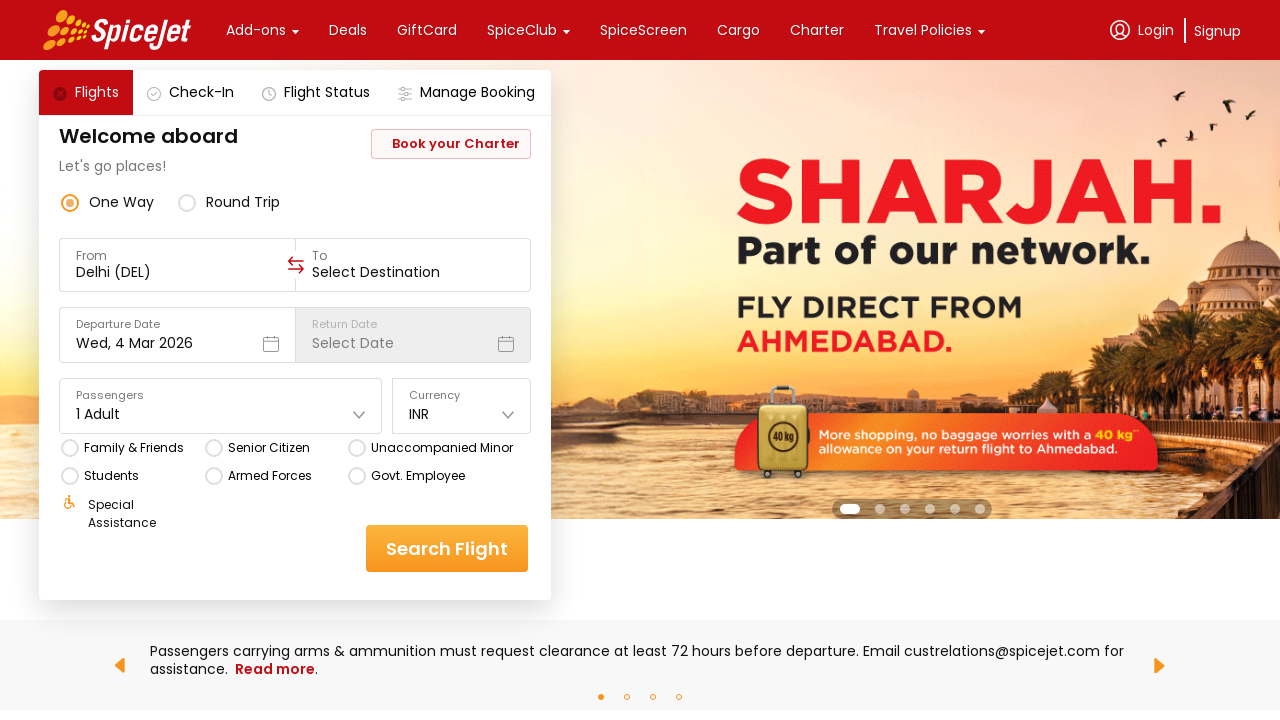